Tests browser navigation functionality including navigating to different pages, using back/forward/refresh, and performing a site search for "testiranje"

Starting URL: https://itbootcamp.rs/?script=cir

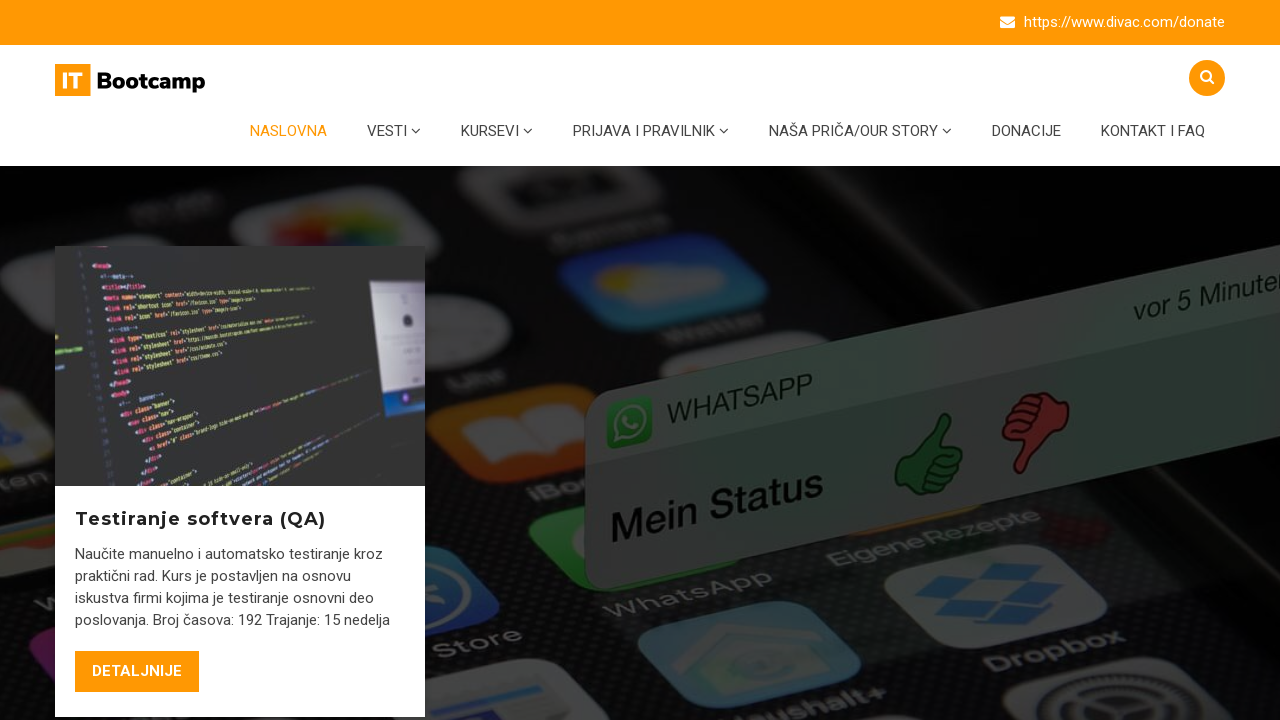

Navigated to testiranje-softvera course page
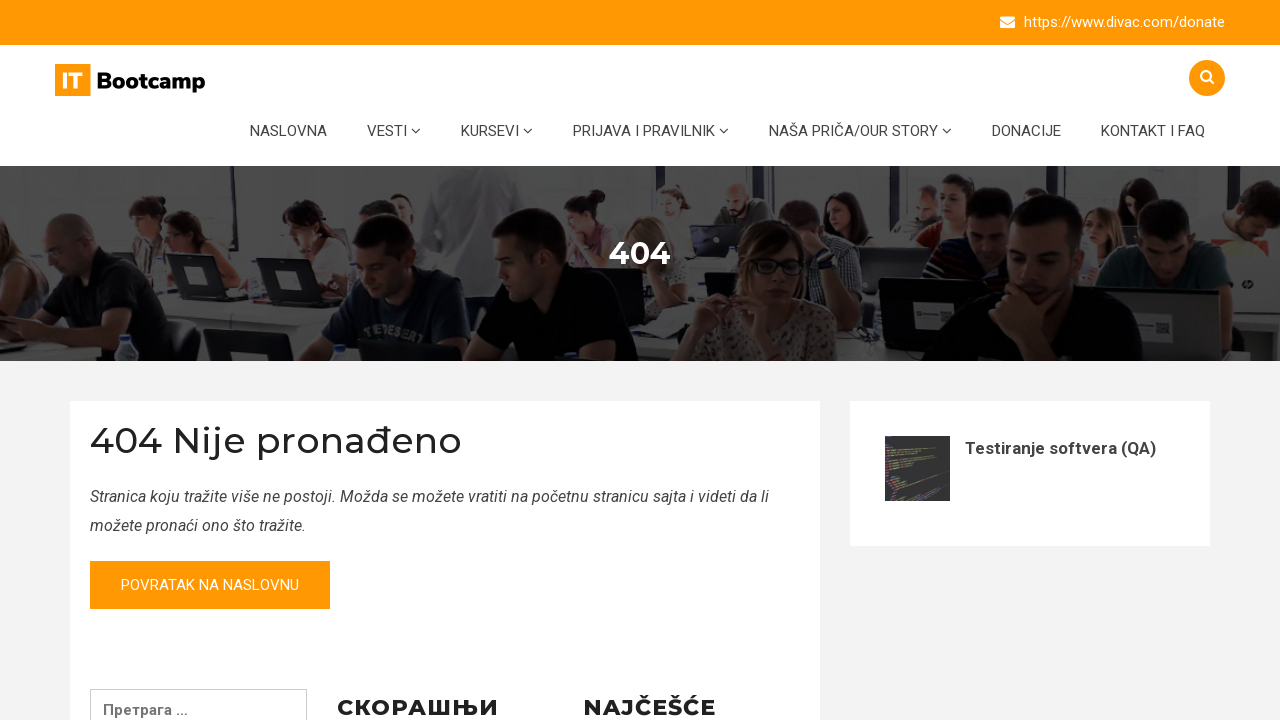

Refreshed the page
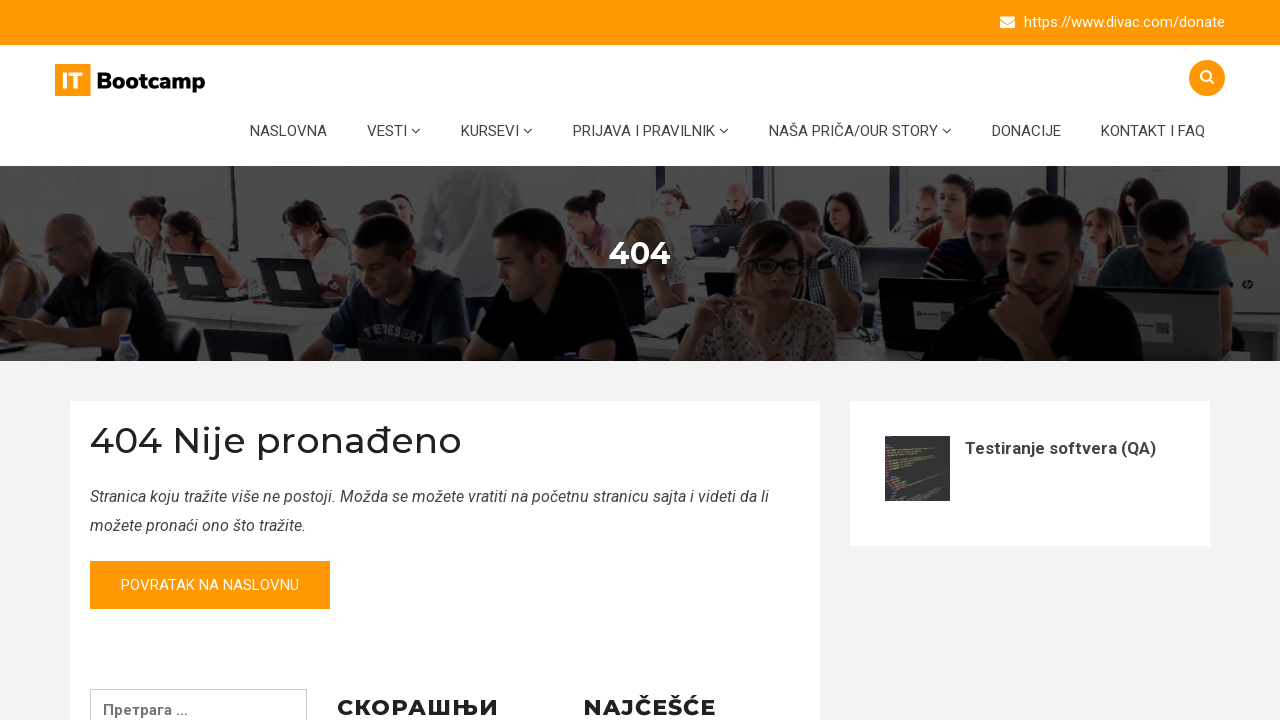

Navigated back to previous page
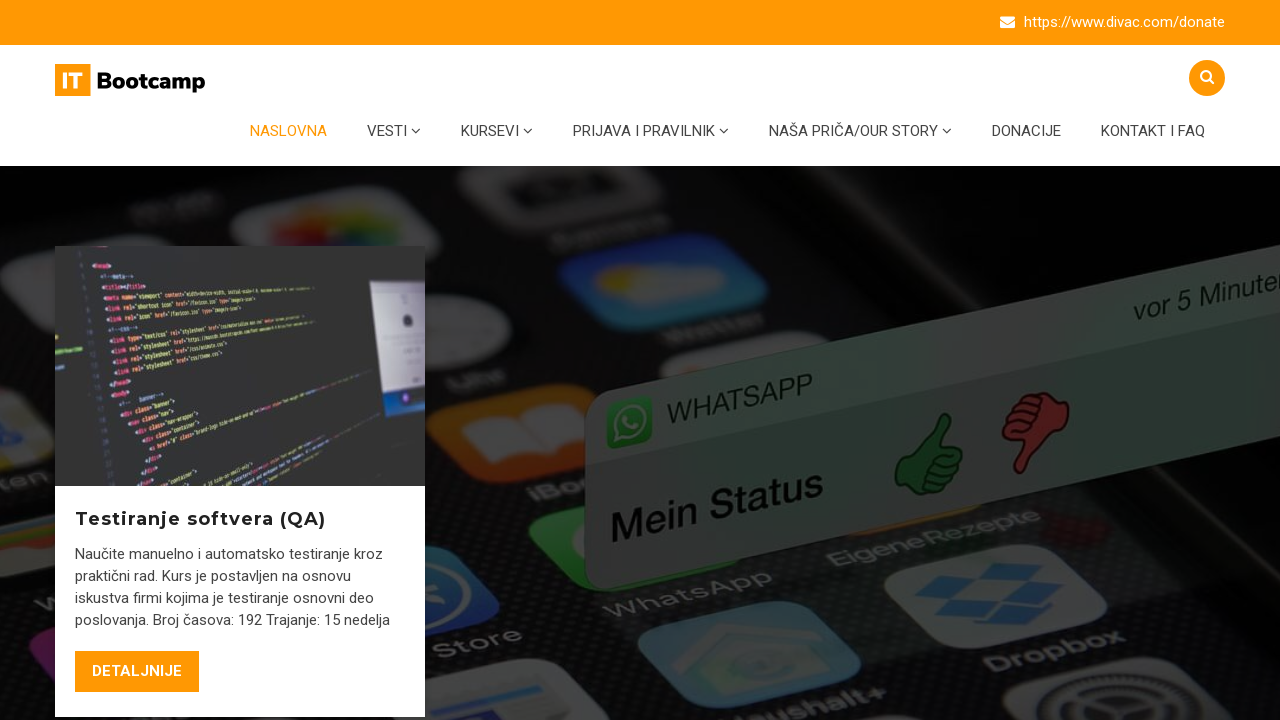

Navigated forward to course page
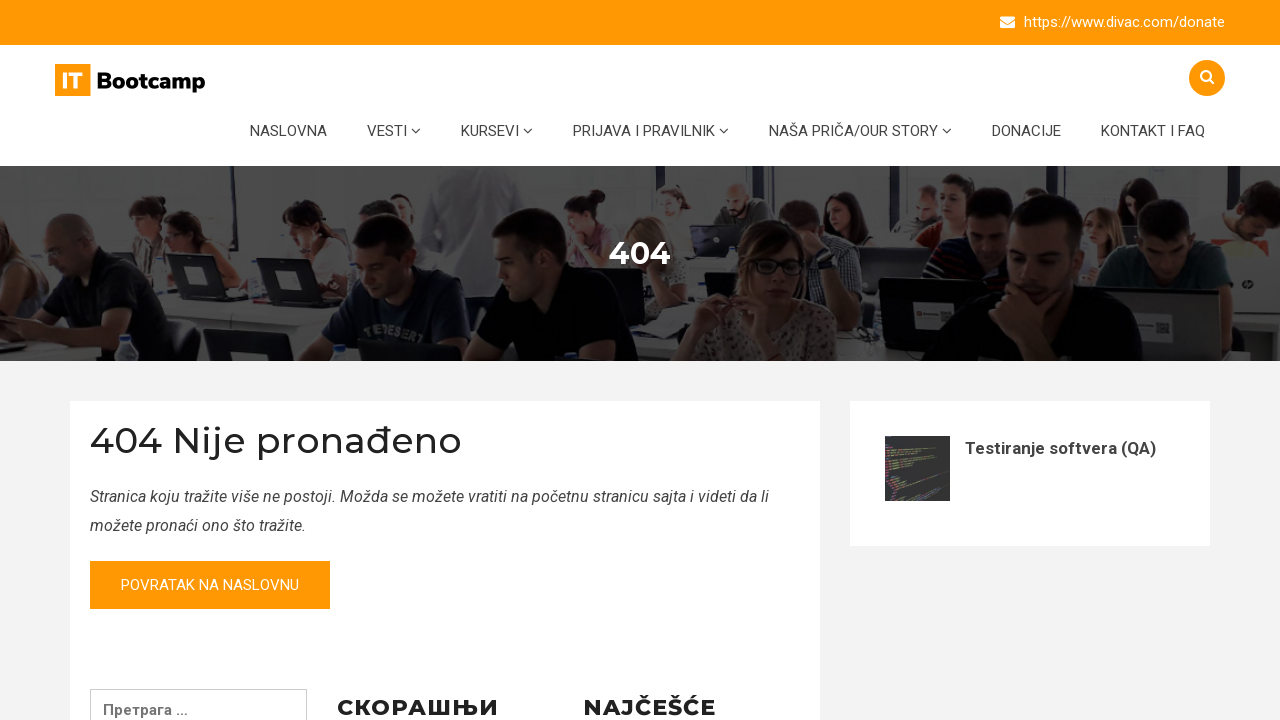

Navigated back again
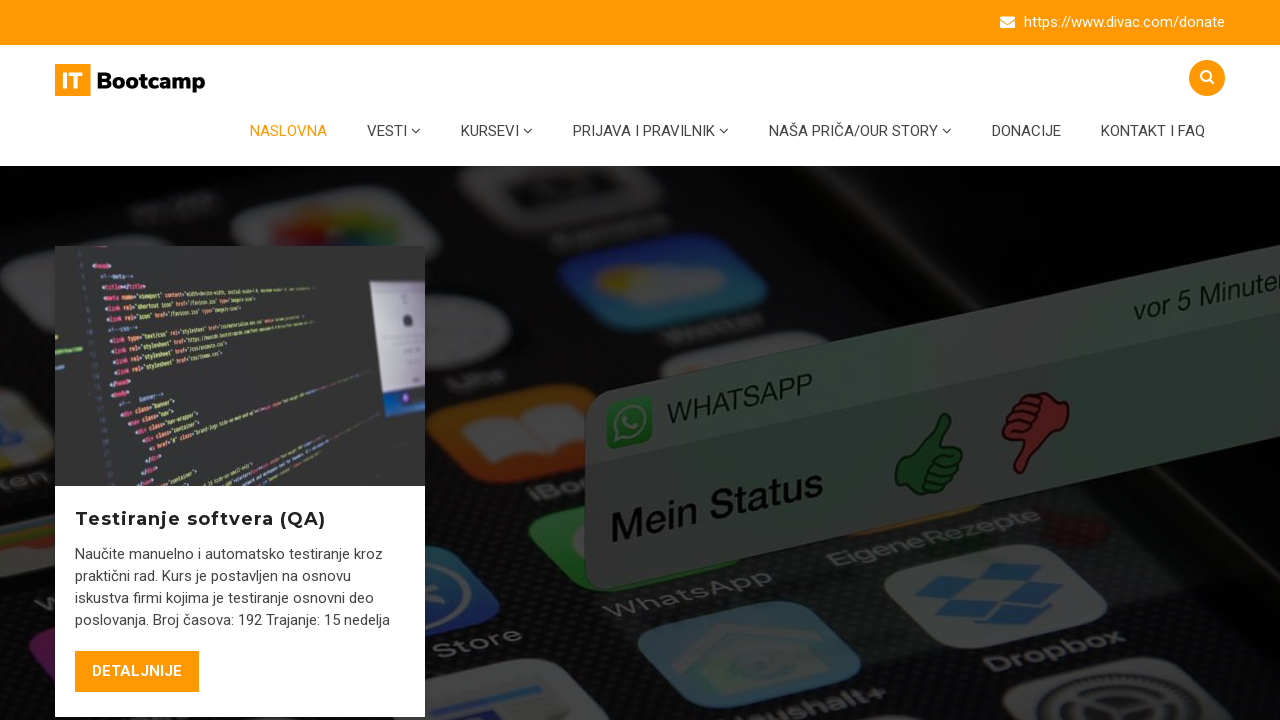

Opened search panel at (1207, 78) on .open-search
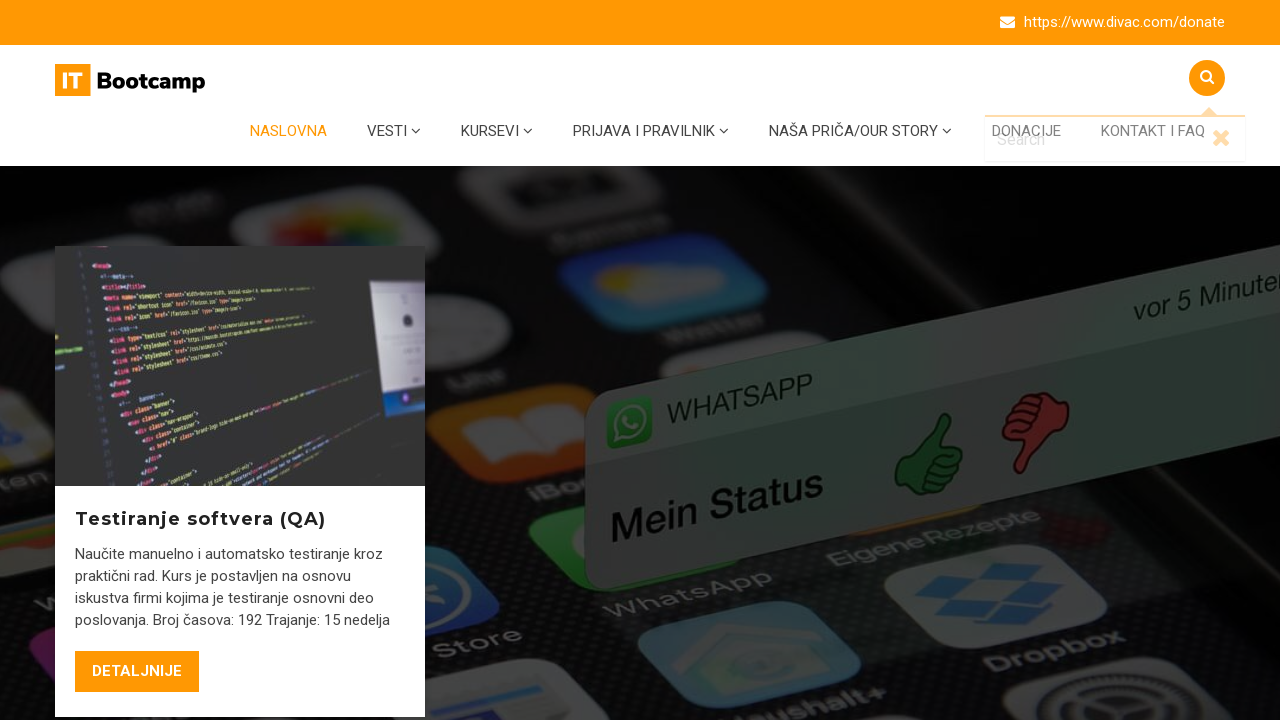

Entered 'testiranje' in search field on .form-control
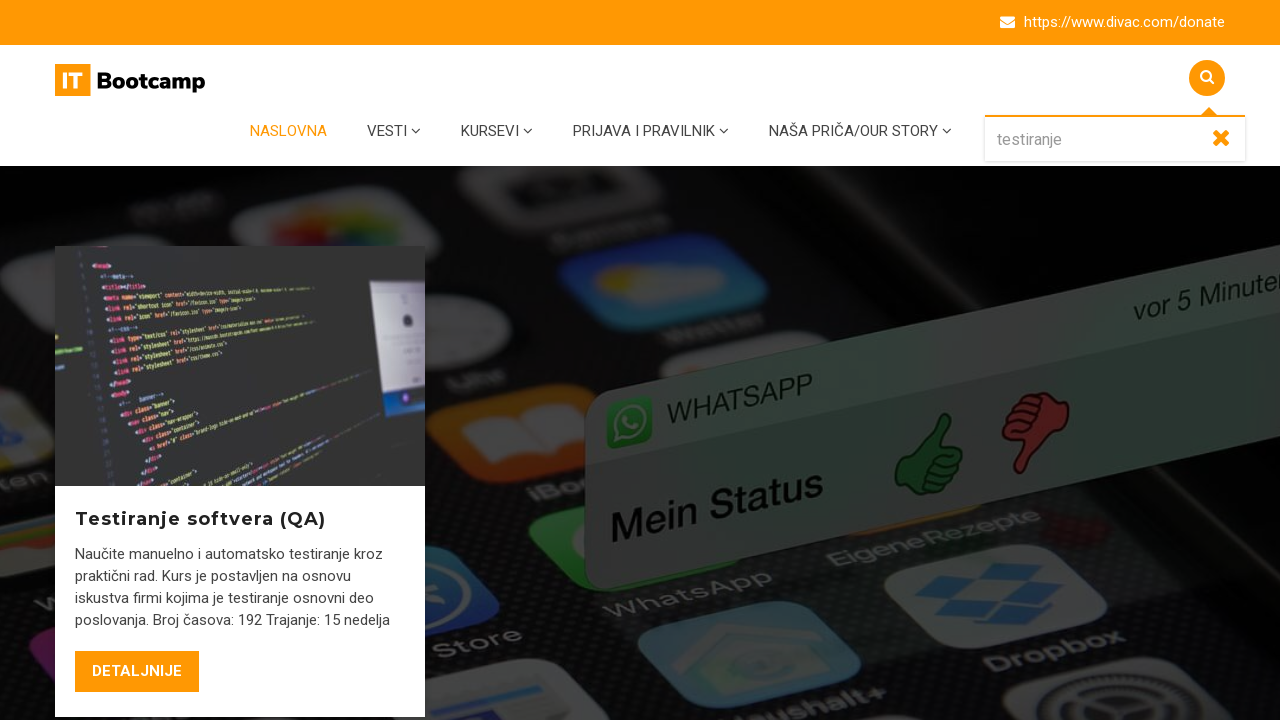

Pressed Enter to submit search for 'testiranje'
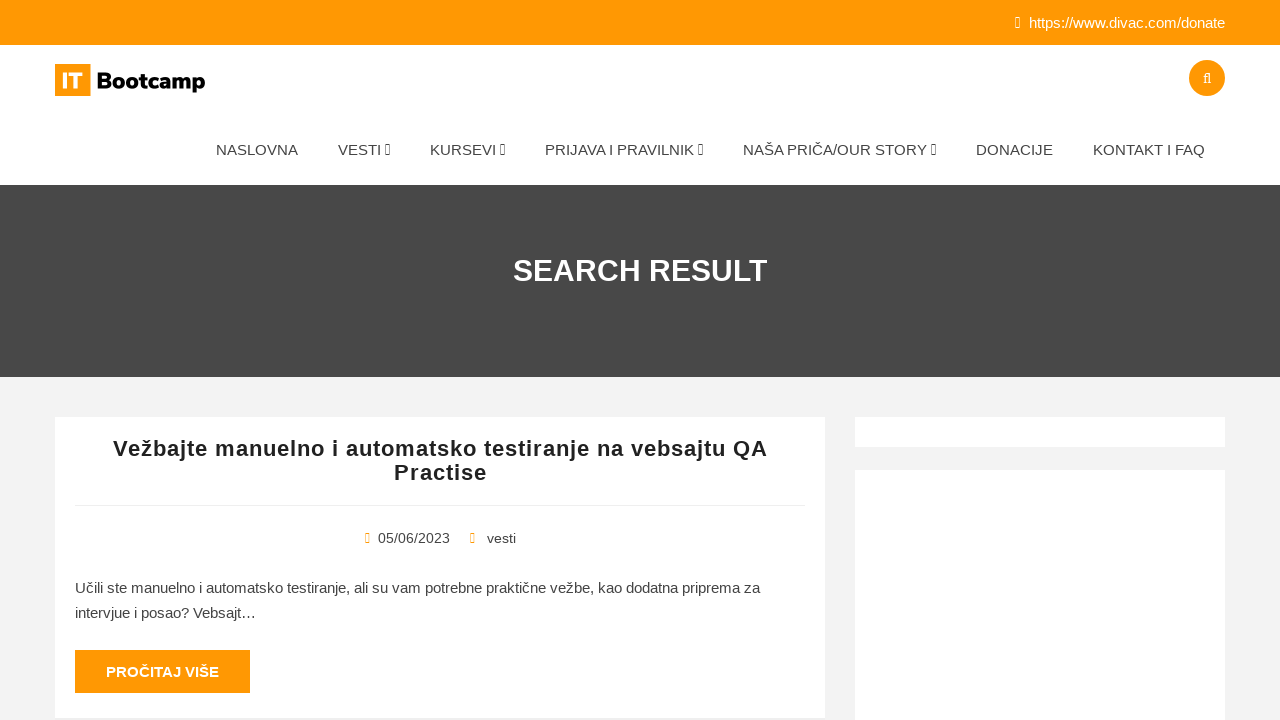

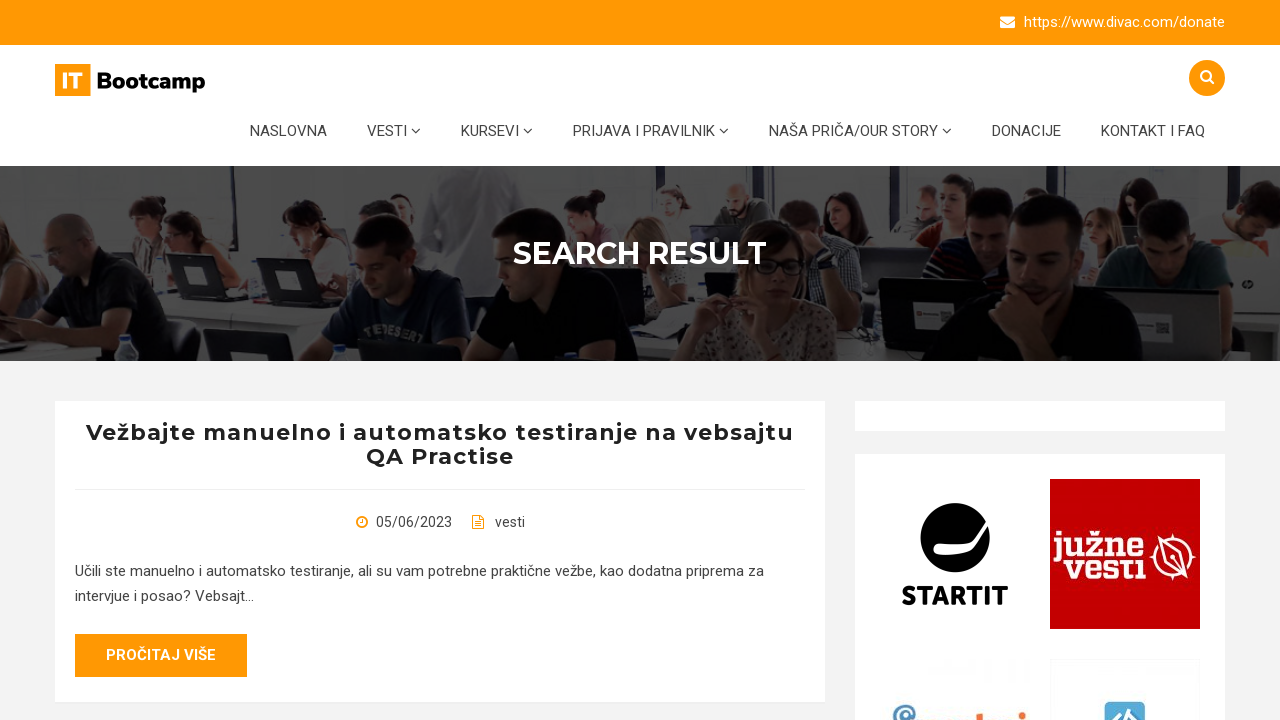